Tests that the todo counter displays the current number of items correctly

Starting URL: https://demo.playwright.dev/todomvc

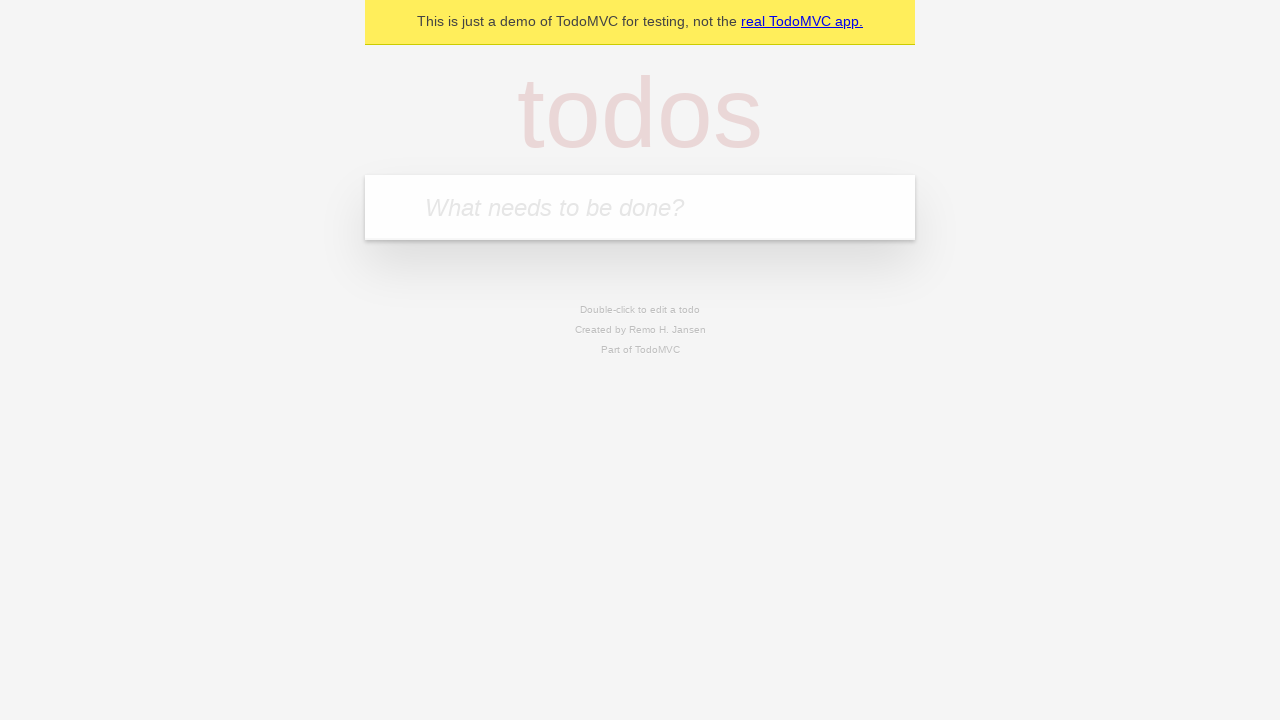

Located the todo input field
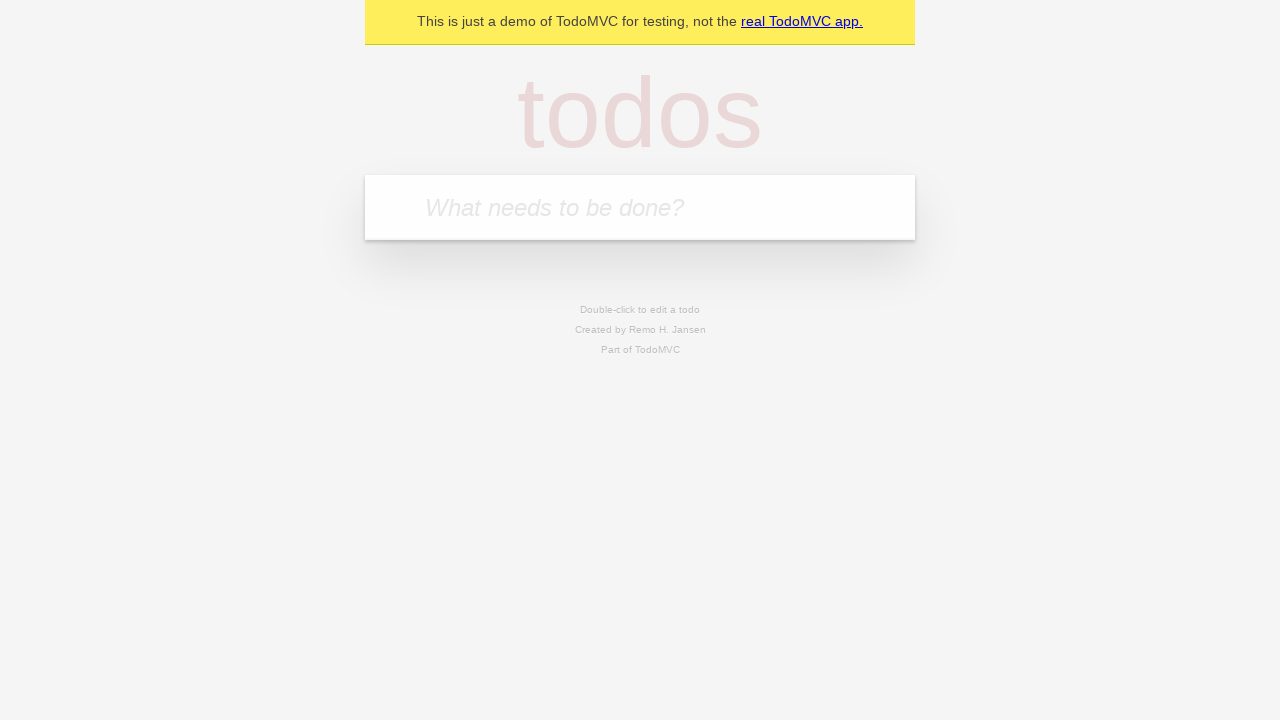

Filled todo input with 'buy some cheese' on internal:attr=[placeholder="What needs to be done?"i]
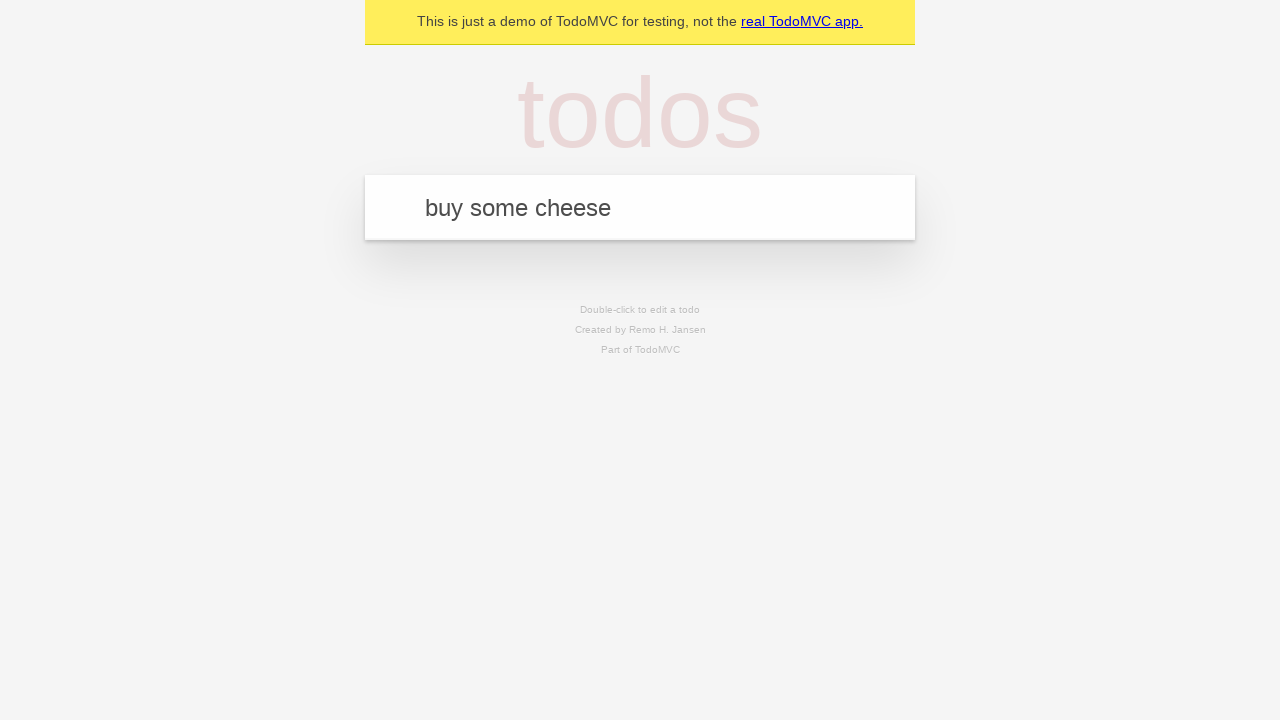

Pressed Enter to create first todo item on internal:attr=[placeholder="What needs to be done?"i]
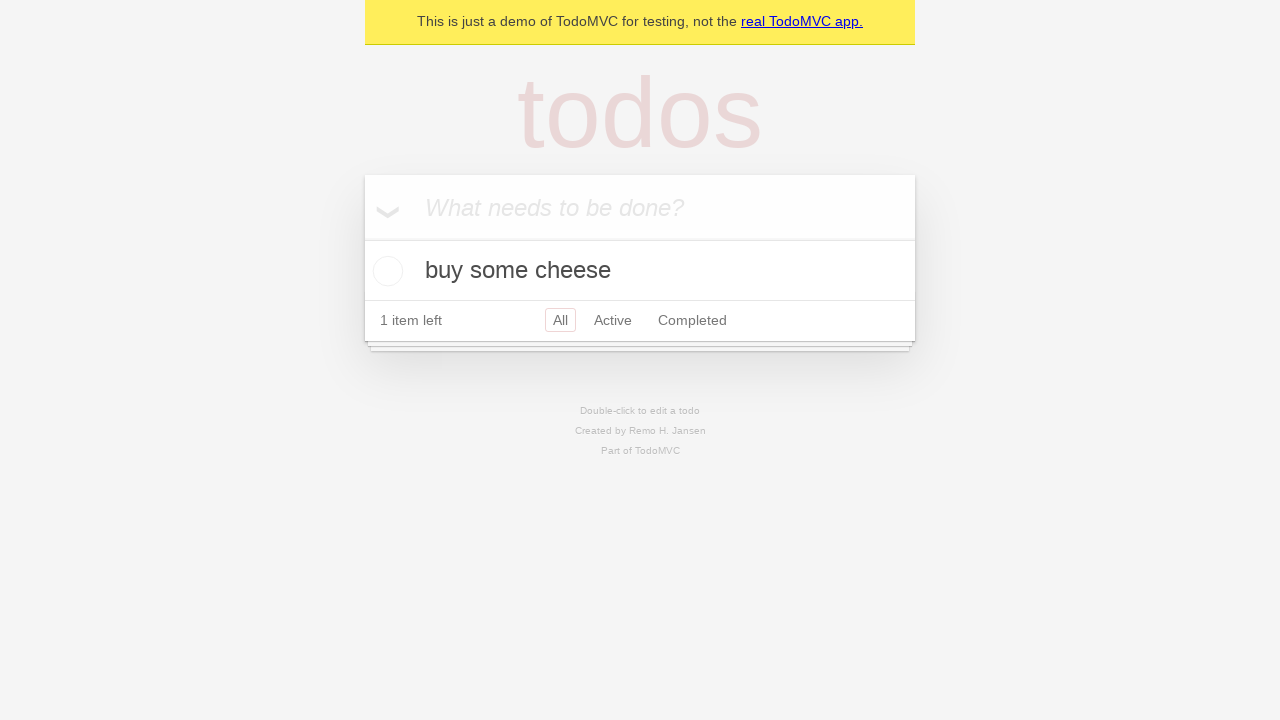

Todo counter element appeared after creating first item
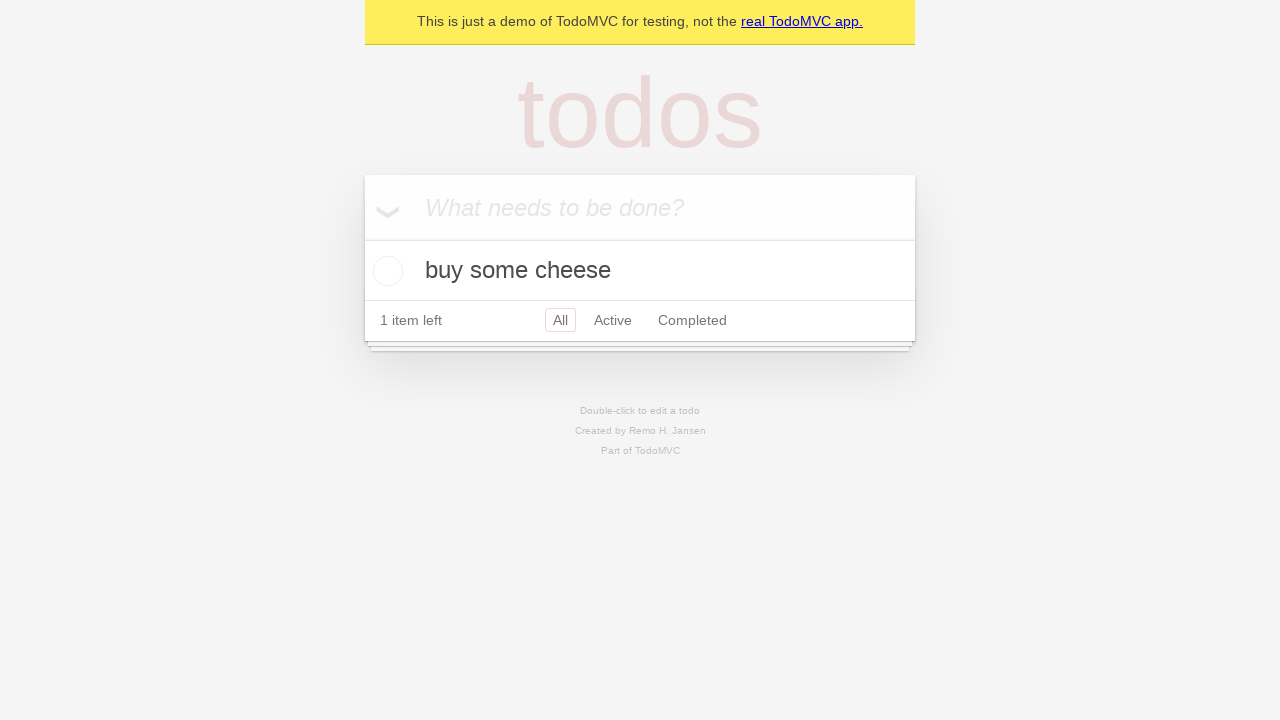

Filled todo input with 'feed the cat' on internal:attr=[placeholder="What needs to be done?"i]
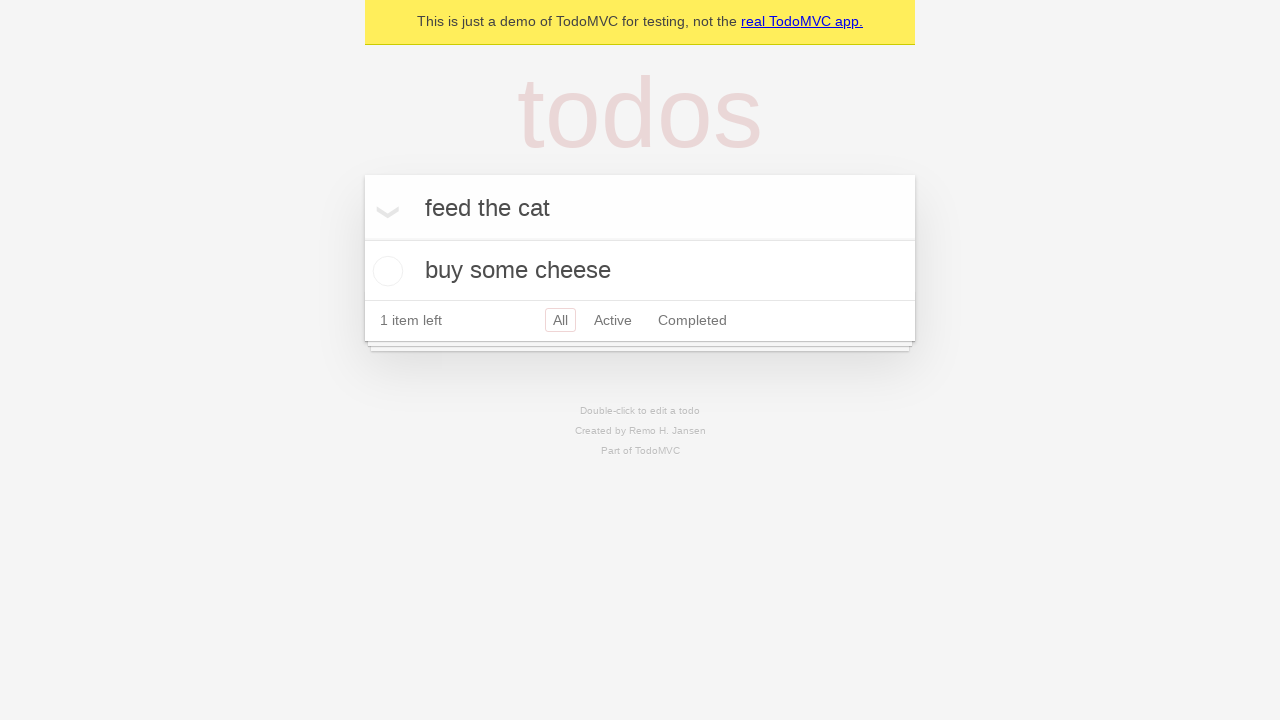

Pressed Enter to create second todo item on internal:attr=[placeholder="What needs to be done?"i]
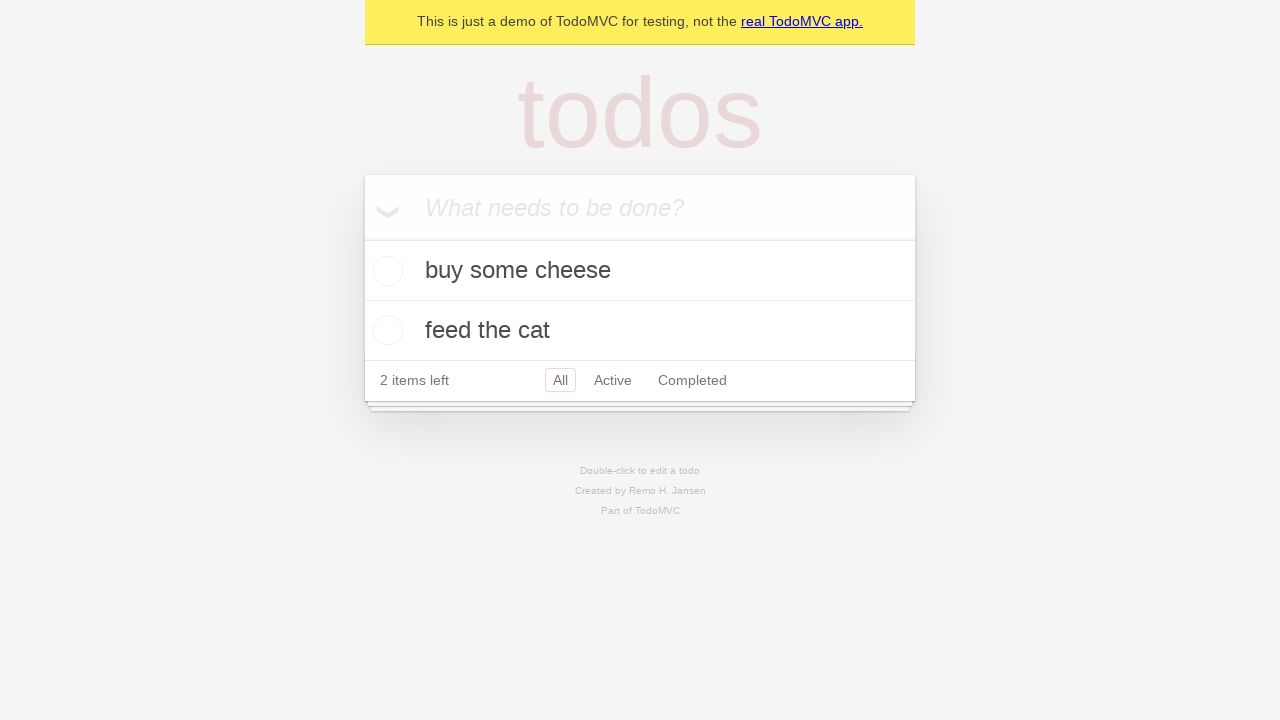

Todo counter updated to display 2 items
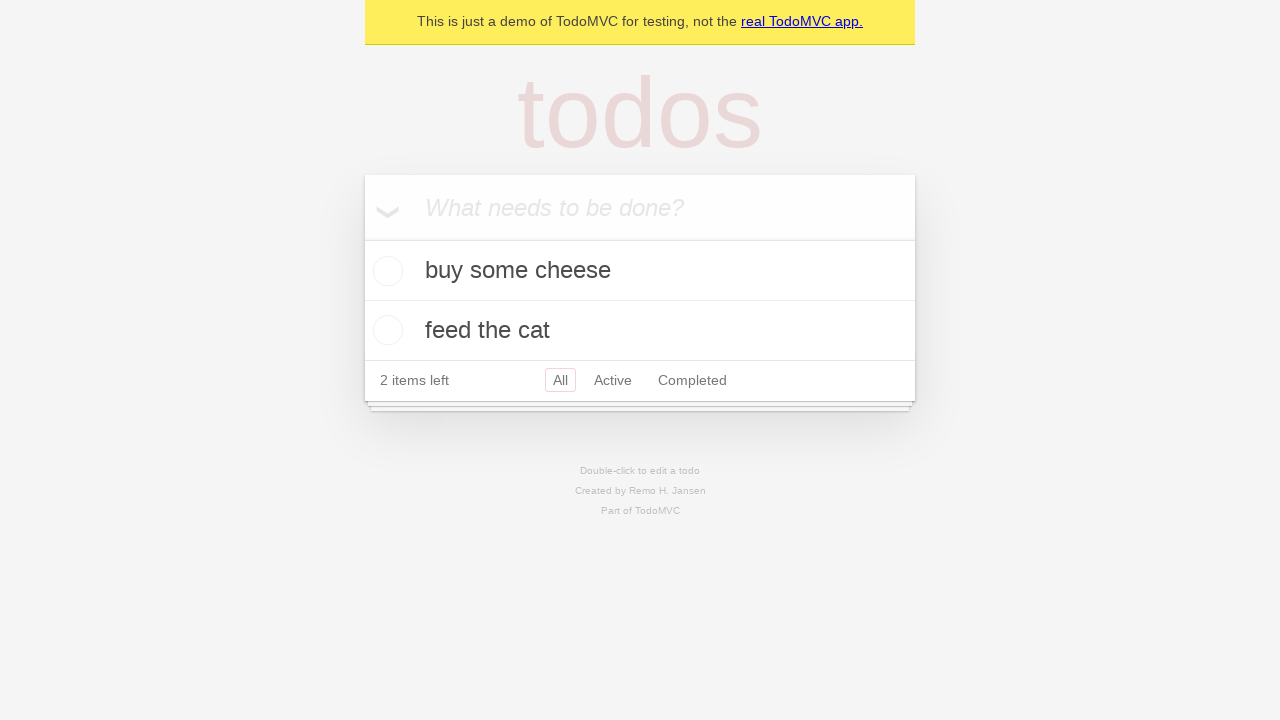

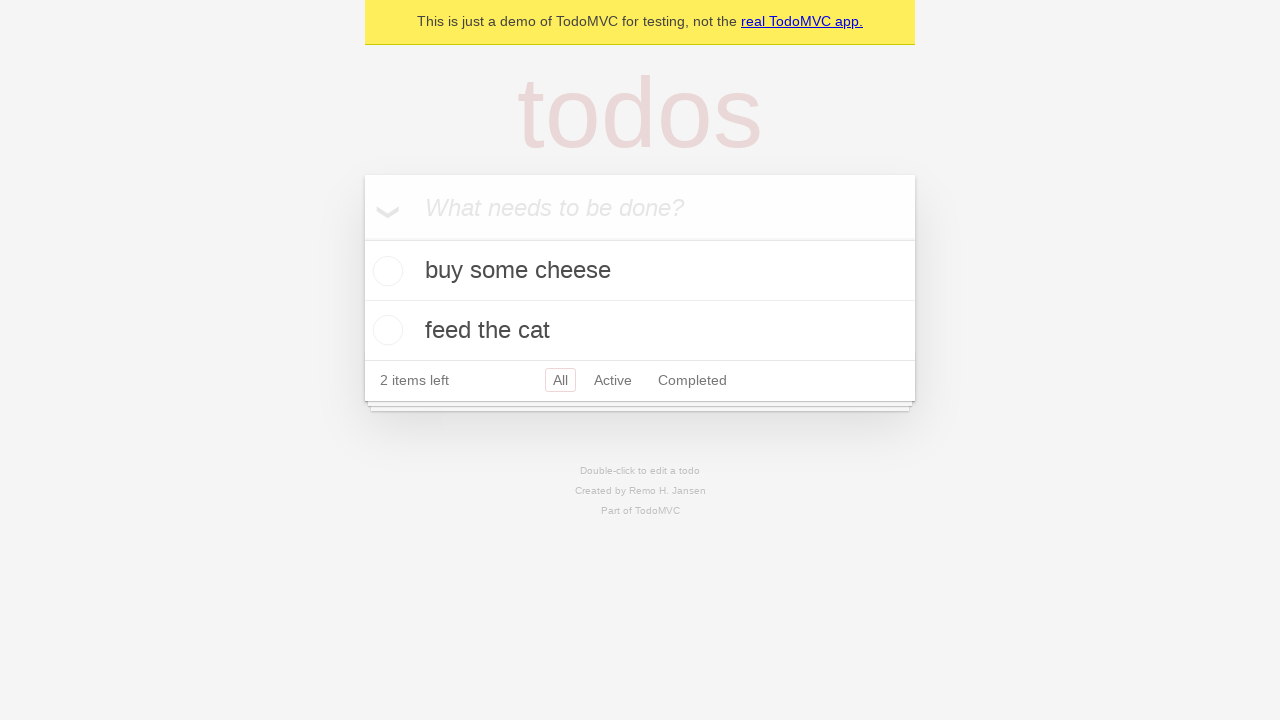